Navigates to Python.org, finds the main menu items, and clicks on the PyPI menu link

Starting URL: http://python.org

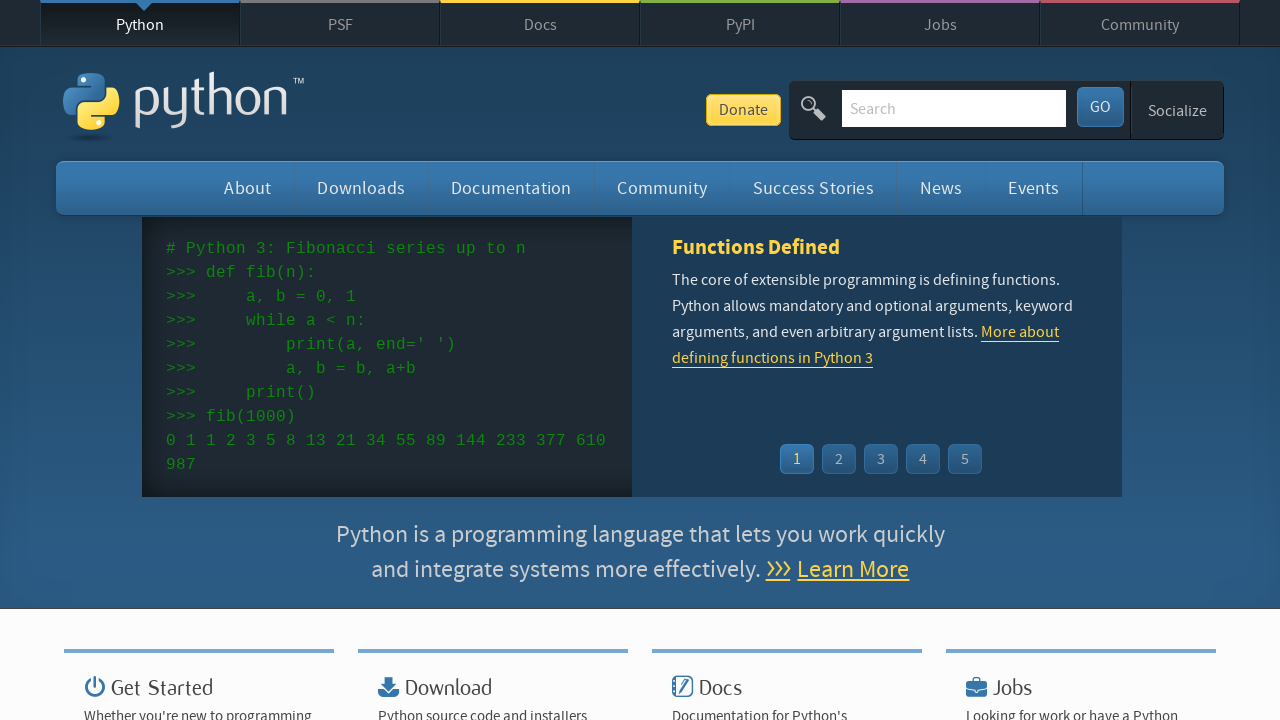

Navigated to http://python.org
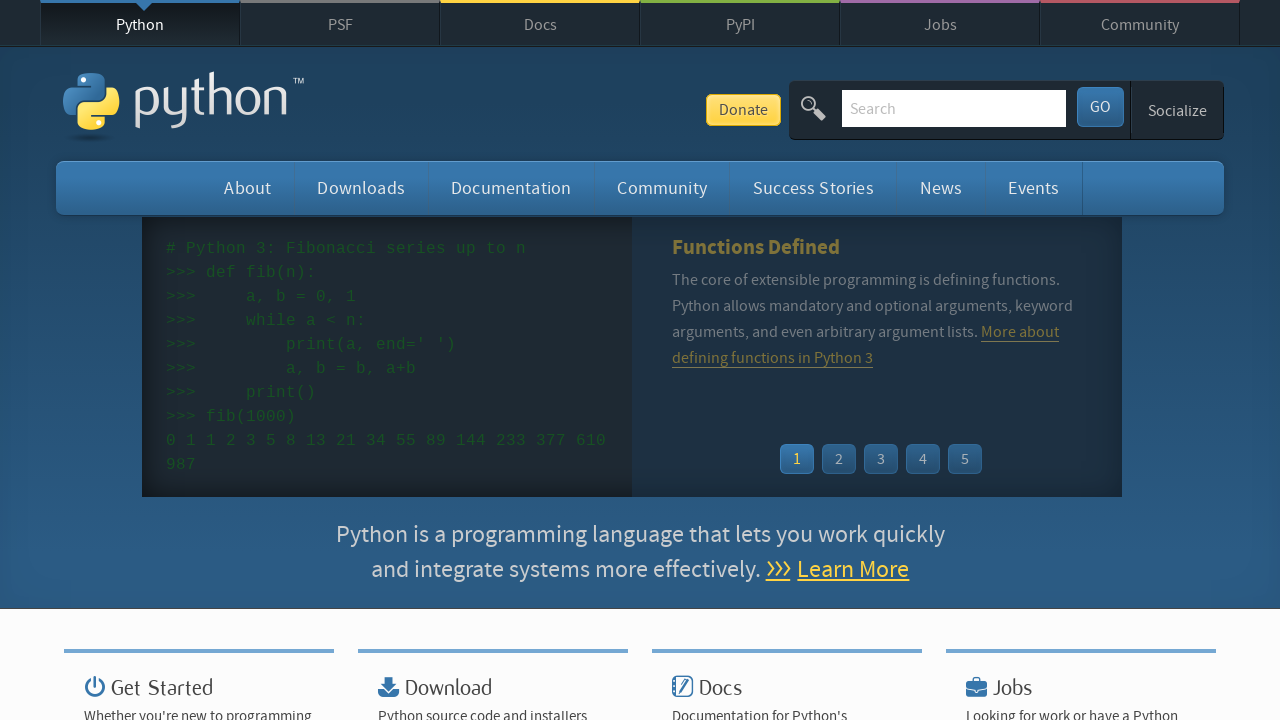

Found all menu items in the main navigation
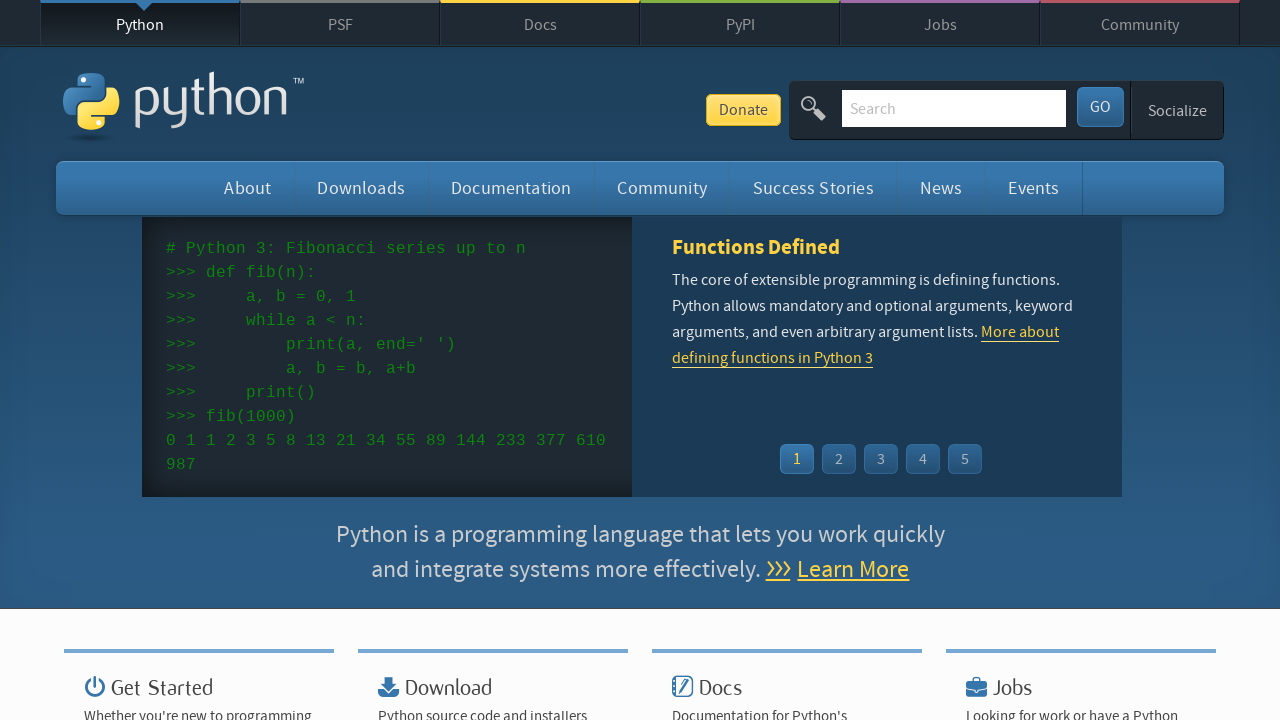

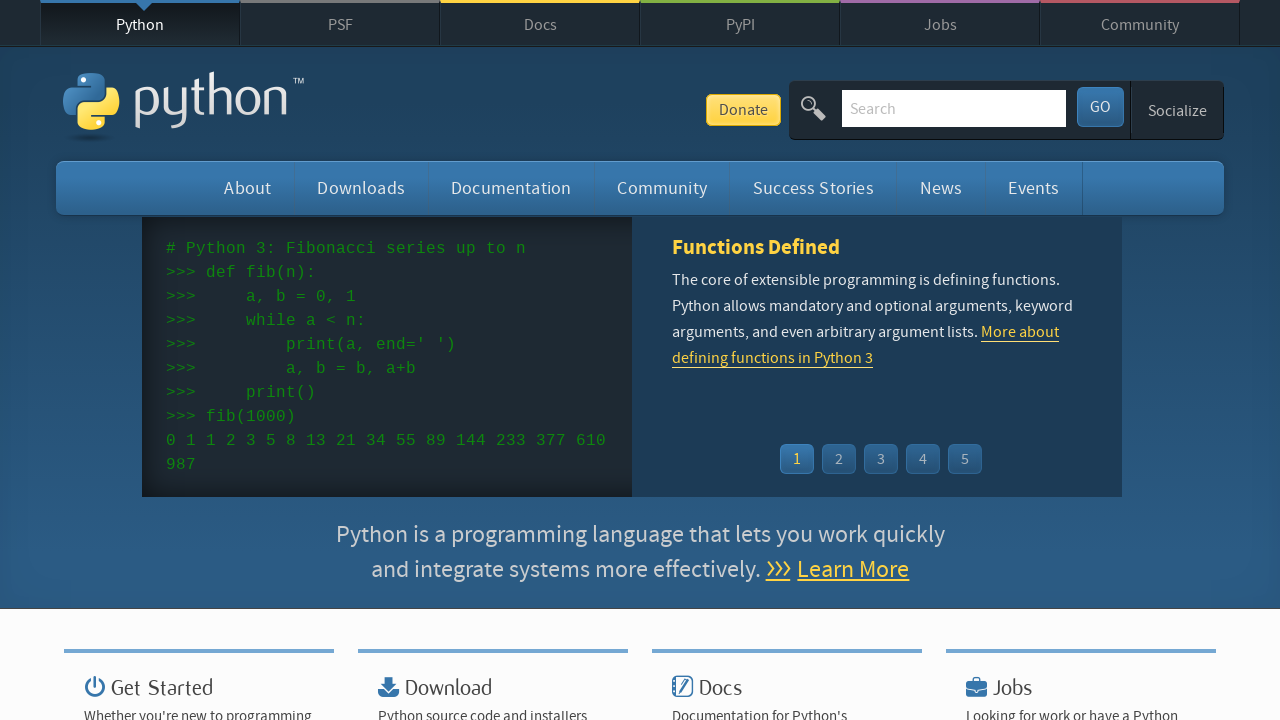